Tests dropdown selection functionality by selecting birth date (year, month, day) using different selection methods

Starting URL: https://testcenter.techproeducation.com/index.php?page=dropdown

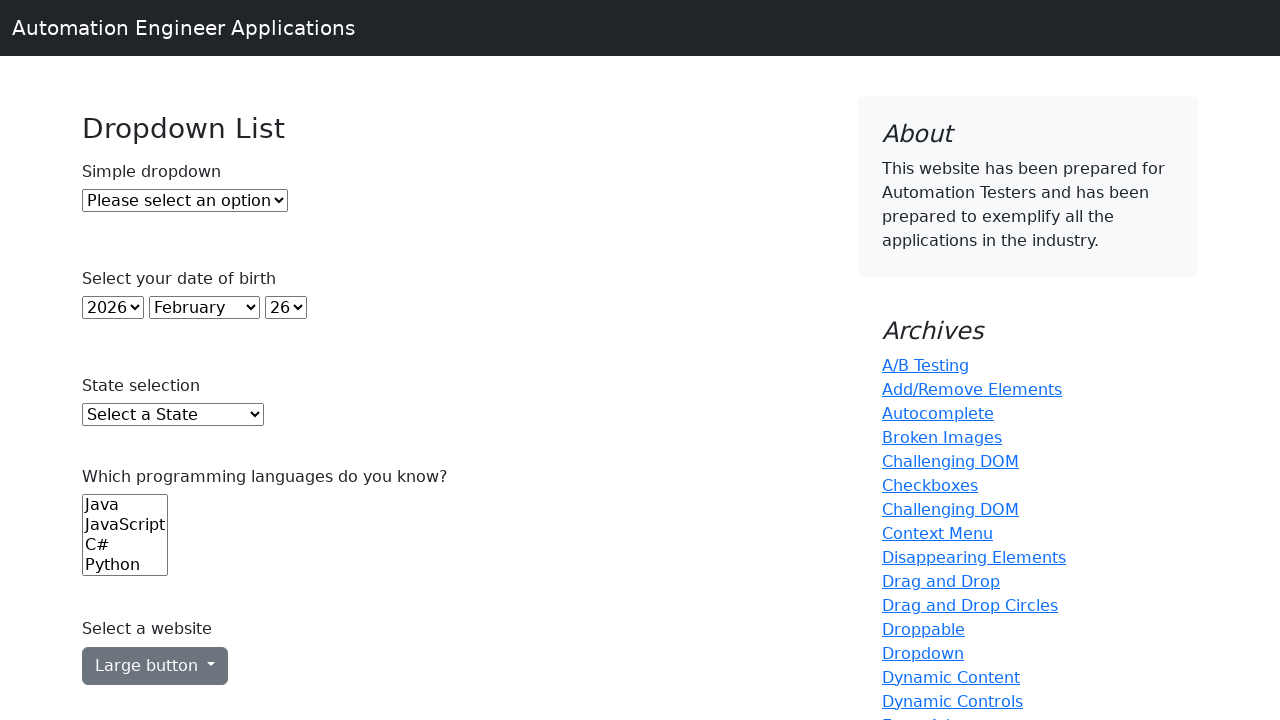

Selected year 2000 by index from year dropdown on select#year
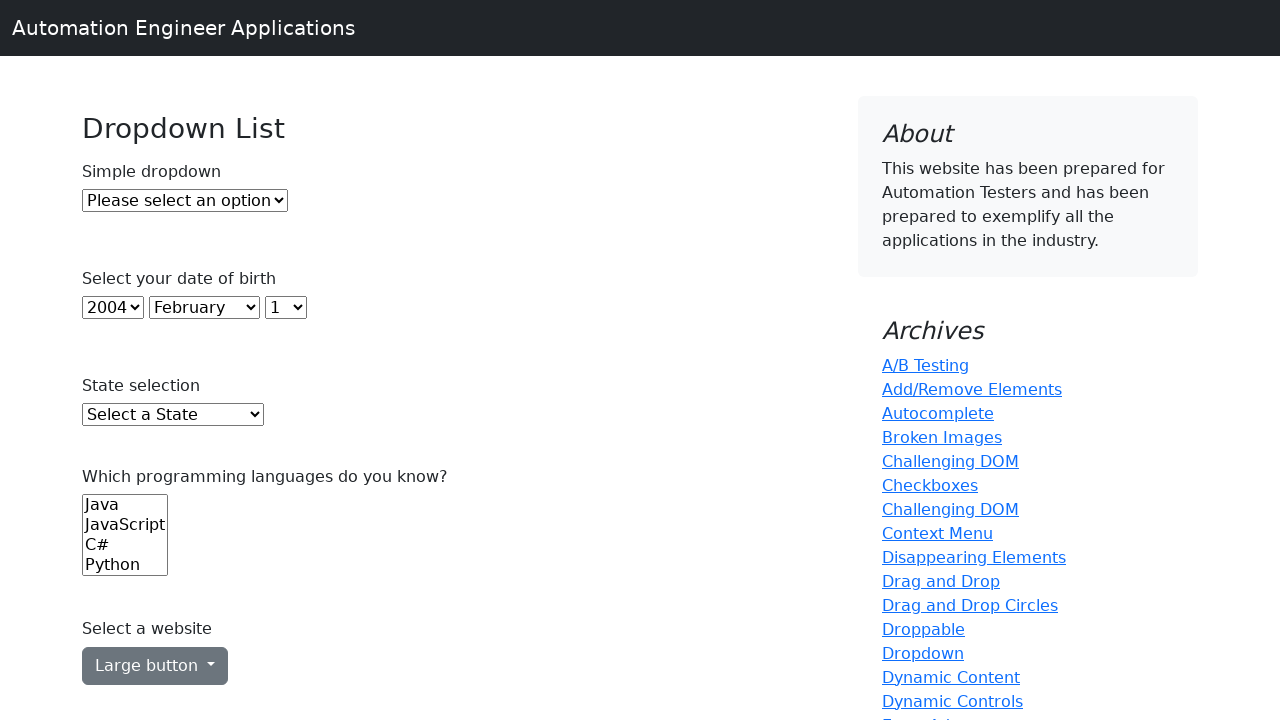

Selected January by value from month dropdown on select#month
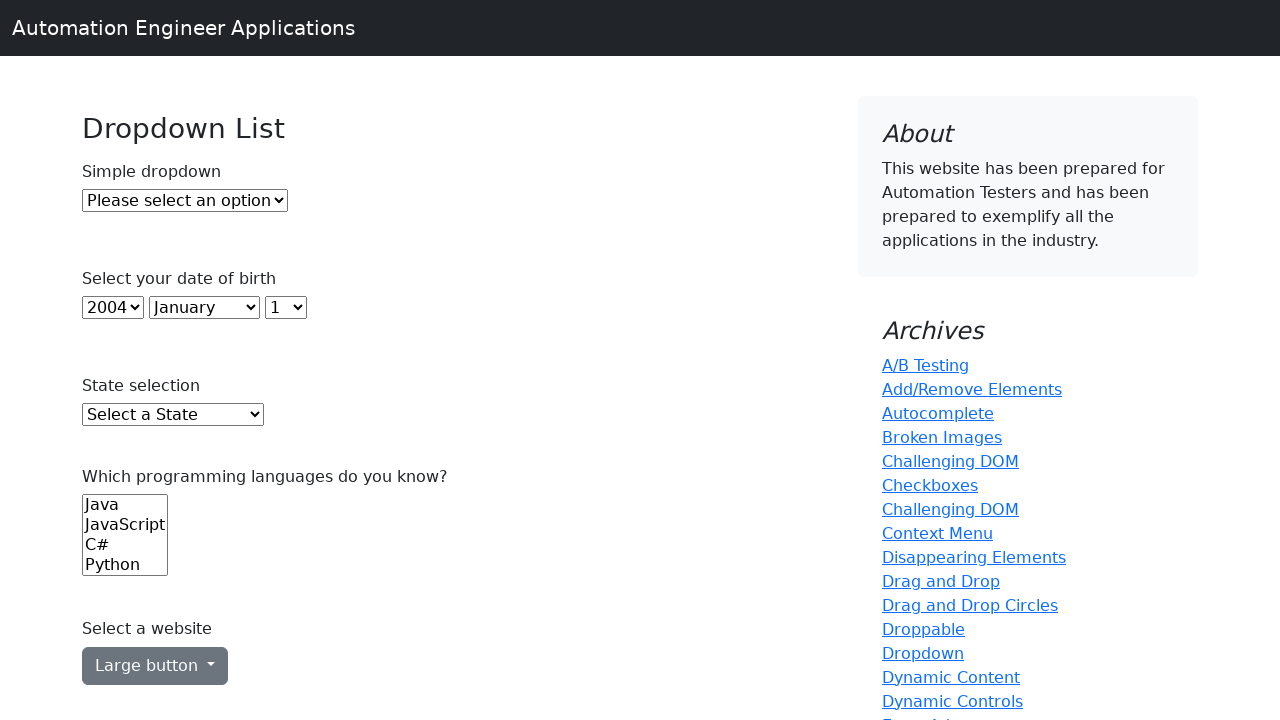

Selected day 10 by visible text from day dropdown on select#day
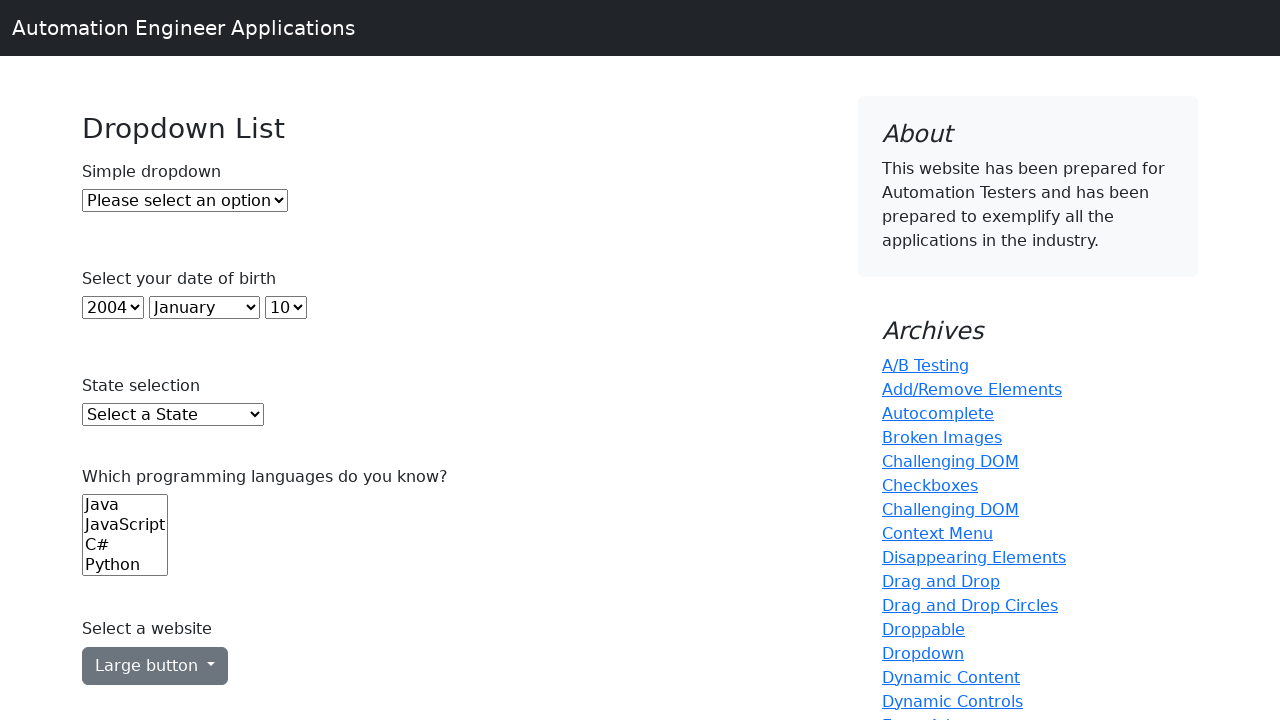

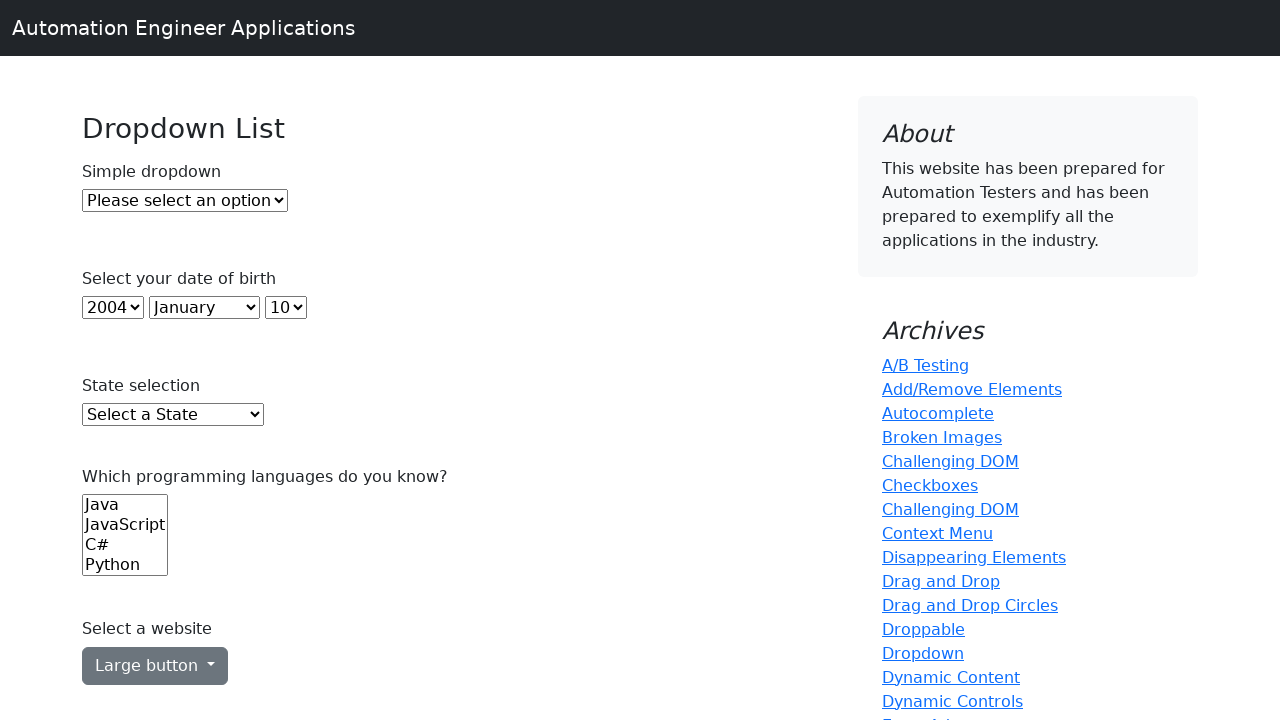